Tests a form submission by filling in user details including name, email, current address, and permanent address fields

Starting URL: https://demoqa.com/text-box

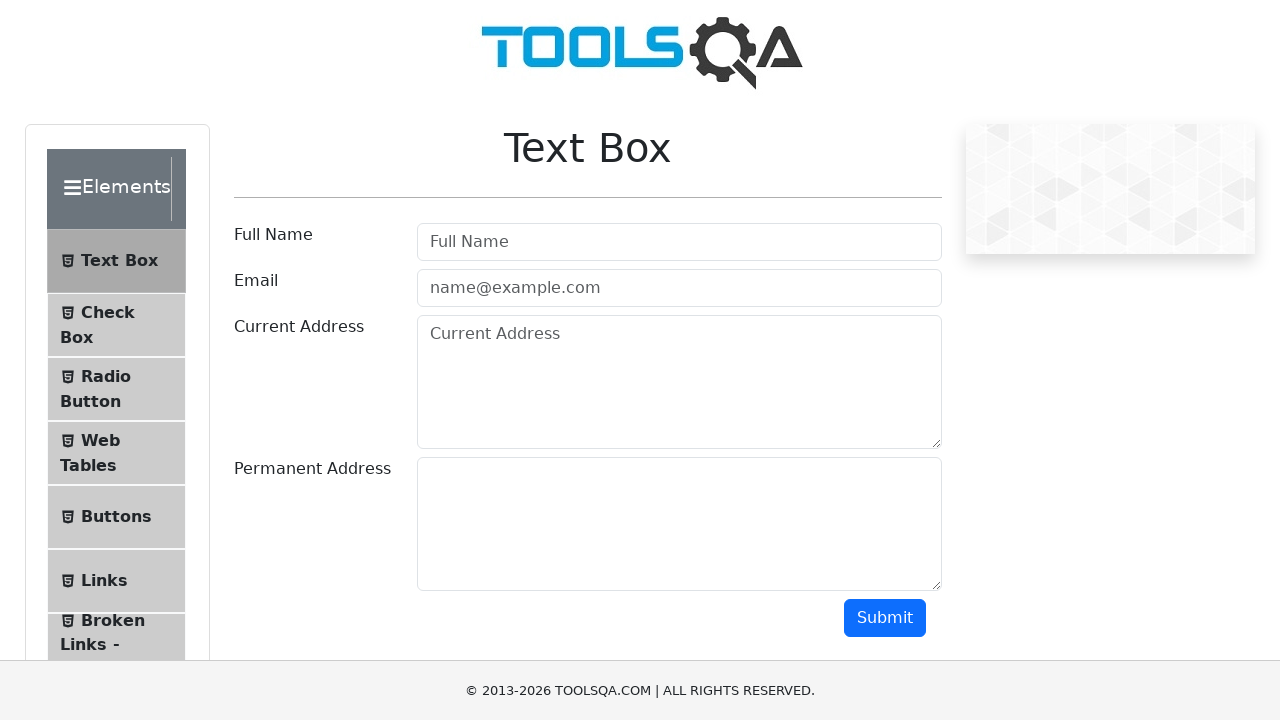

Filled username field with 'John Smith' on #userName
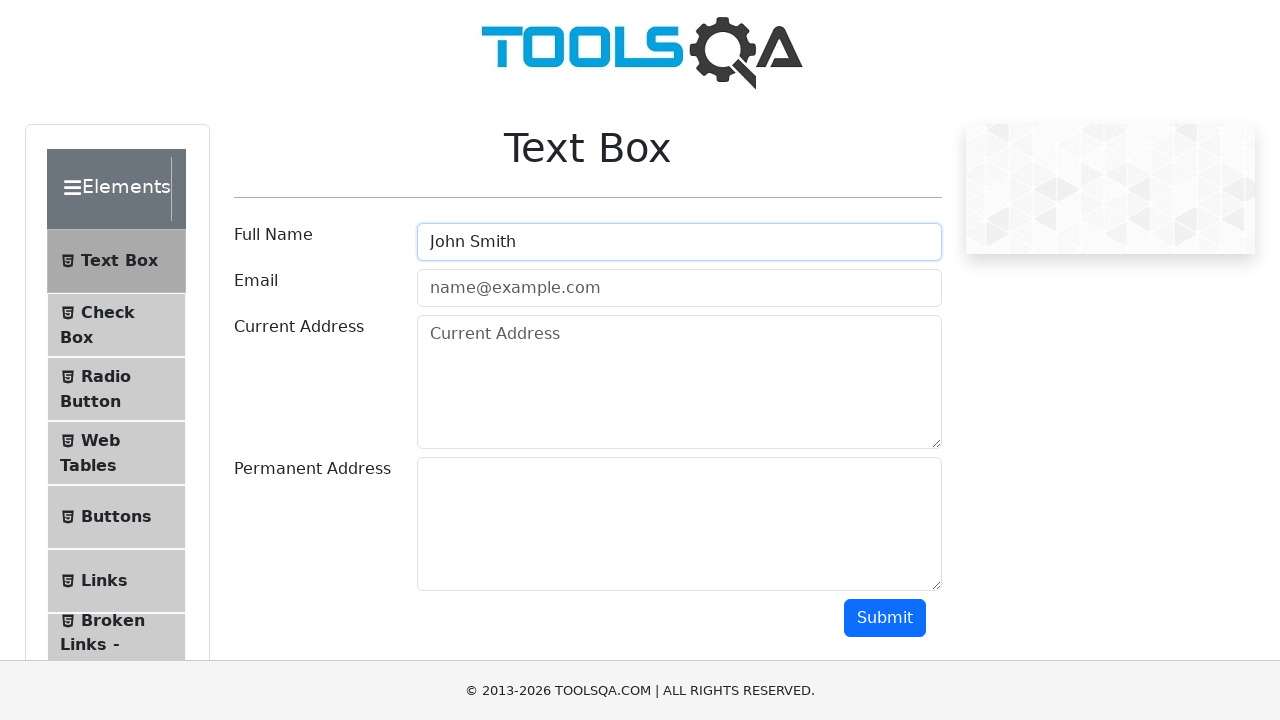

Filled email field with 'john.smith@example.com' on #userEmail
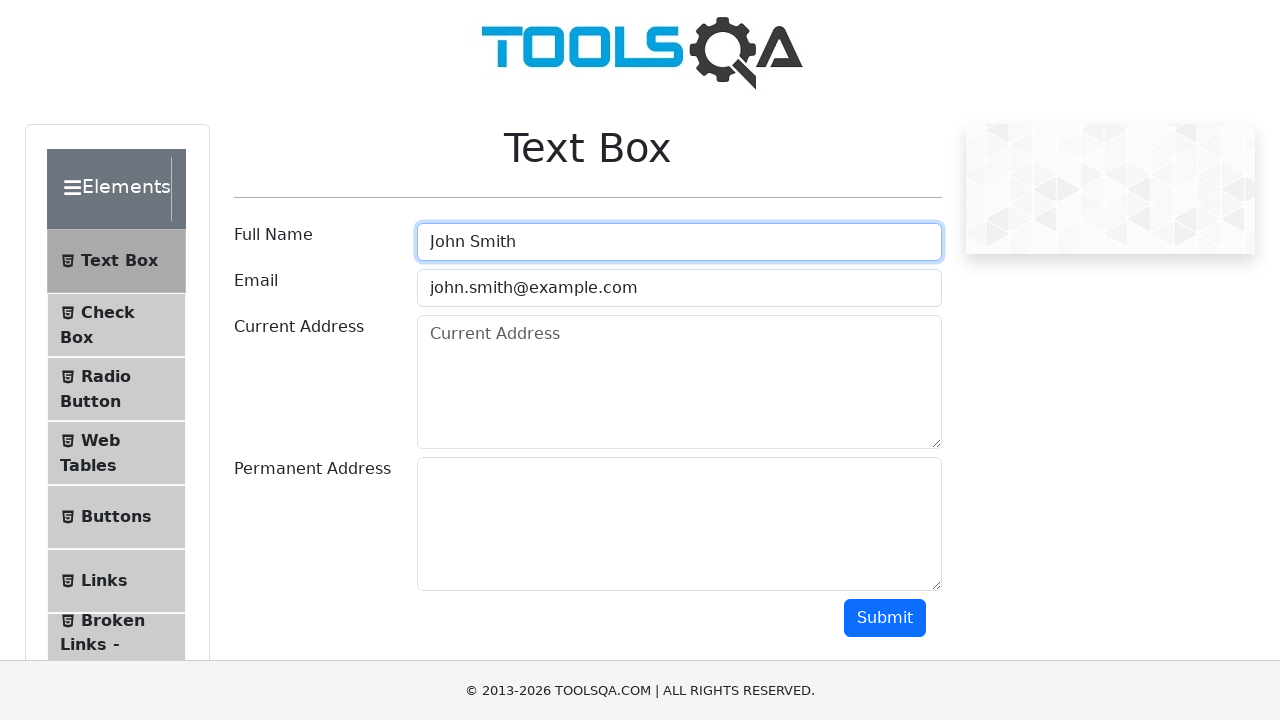

Filled current address field with '123 Main Street, Apt 4B' on #currentAddress
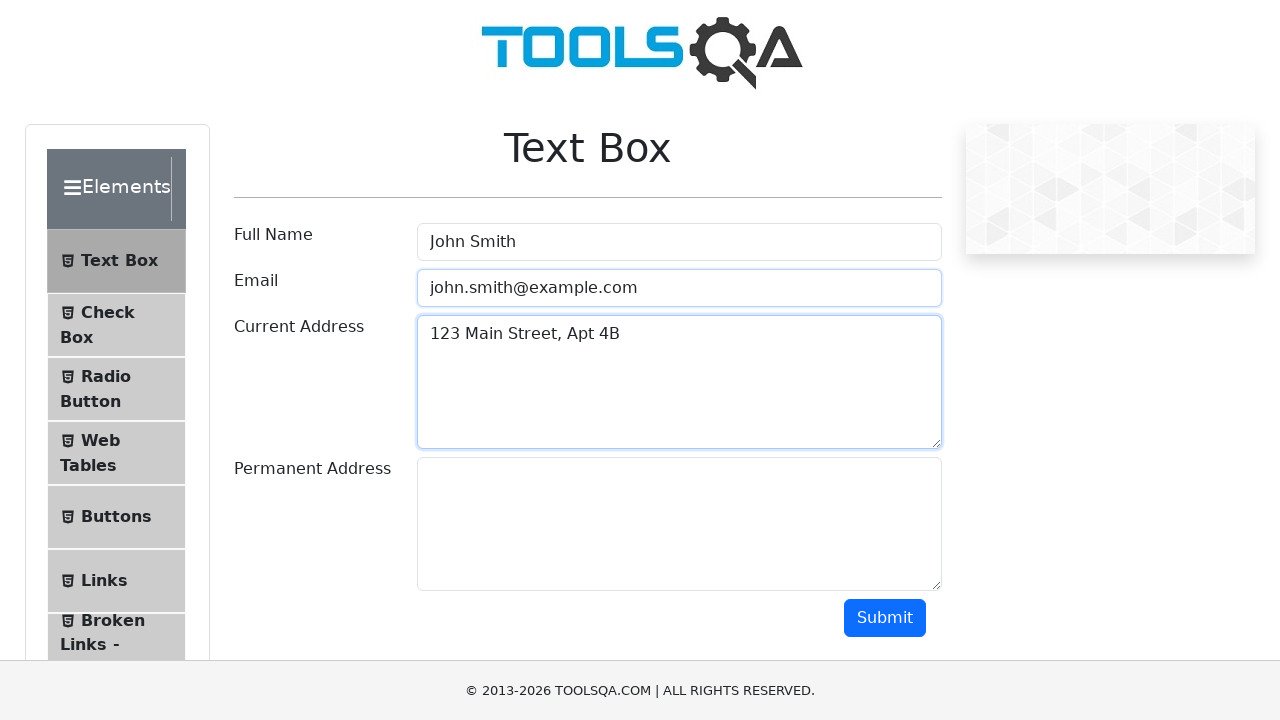

Filled permanent address field with '456 Oak Avenue, Suite 200' on #permanentAddress
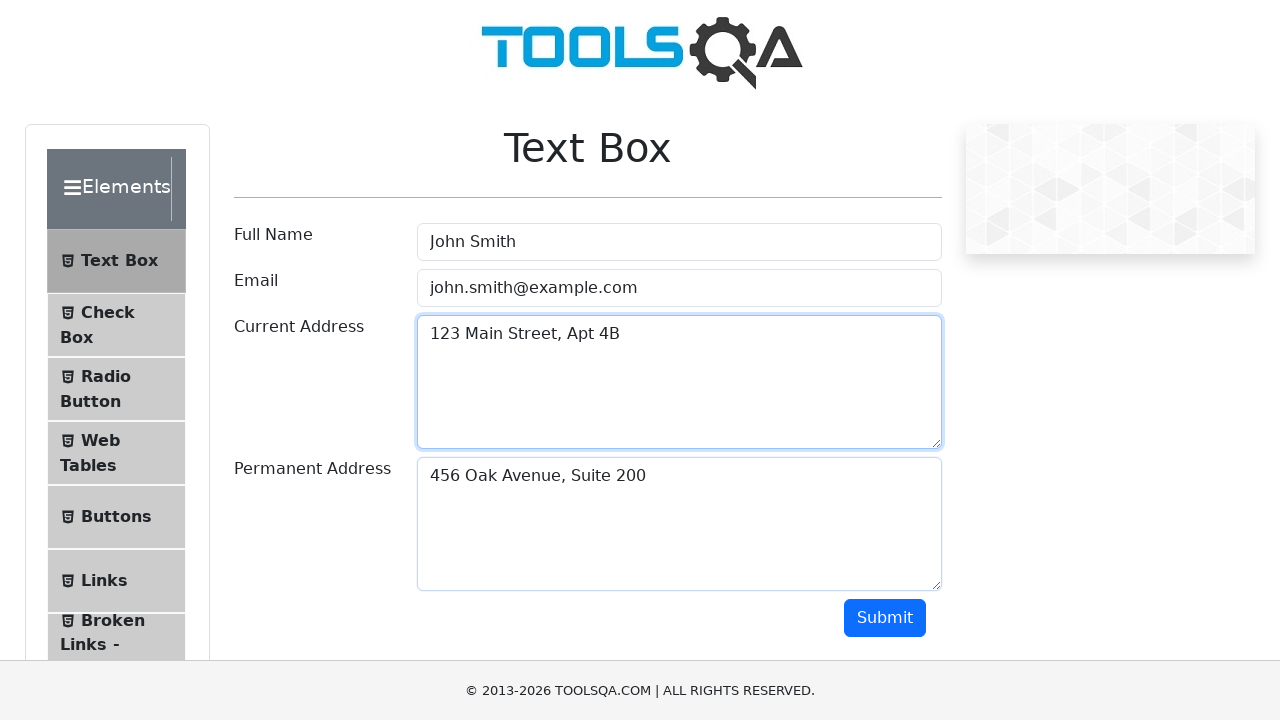

Clicked submit button to submit the form at (885, 618) on #submit
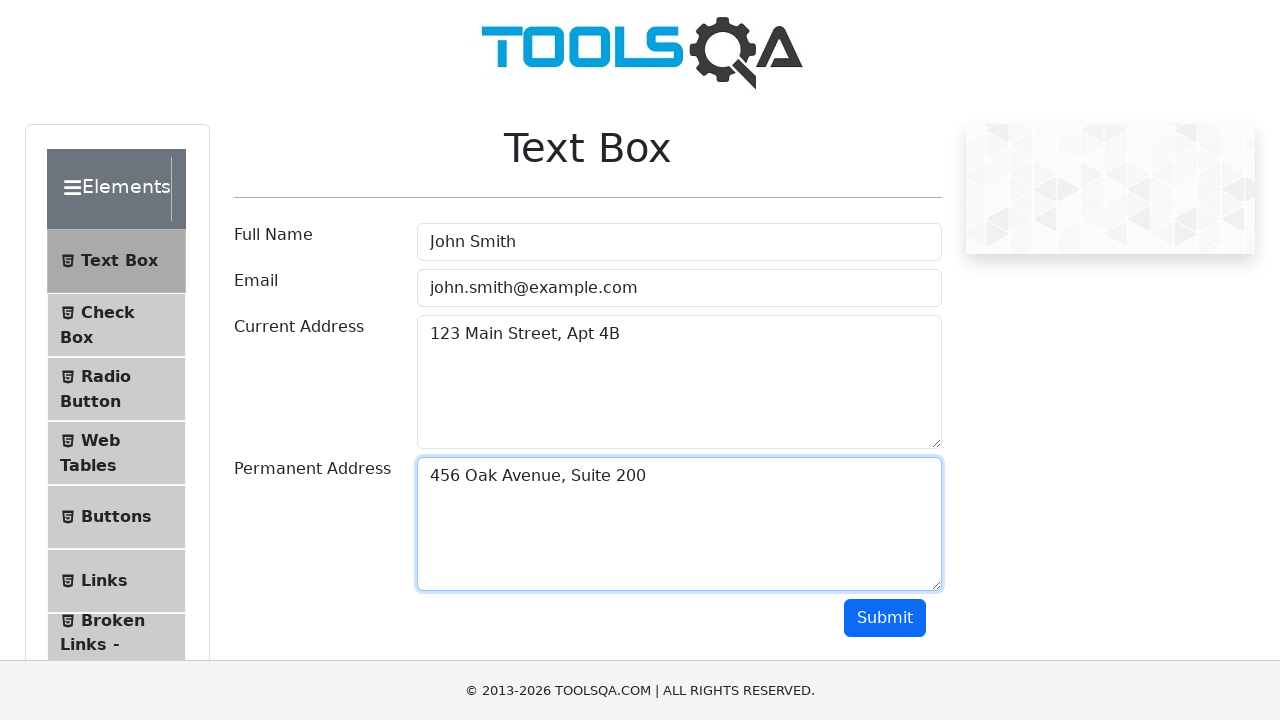

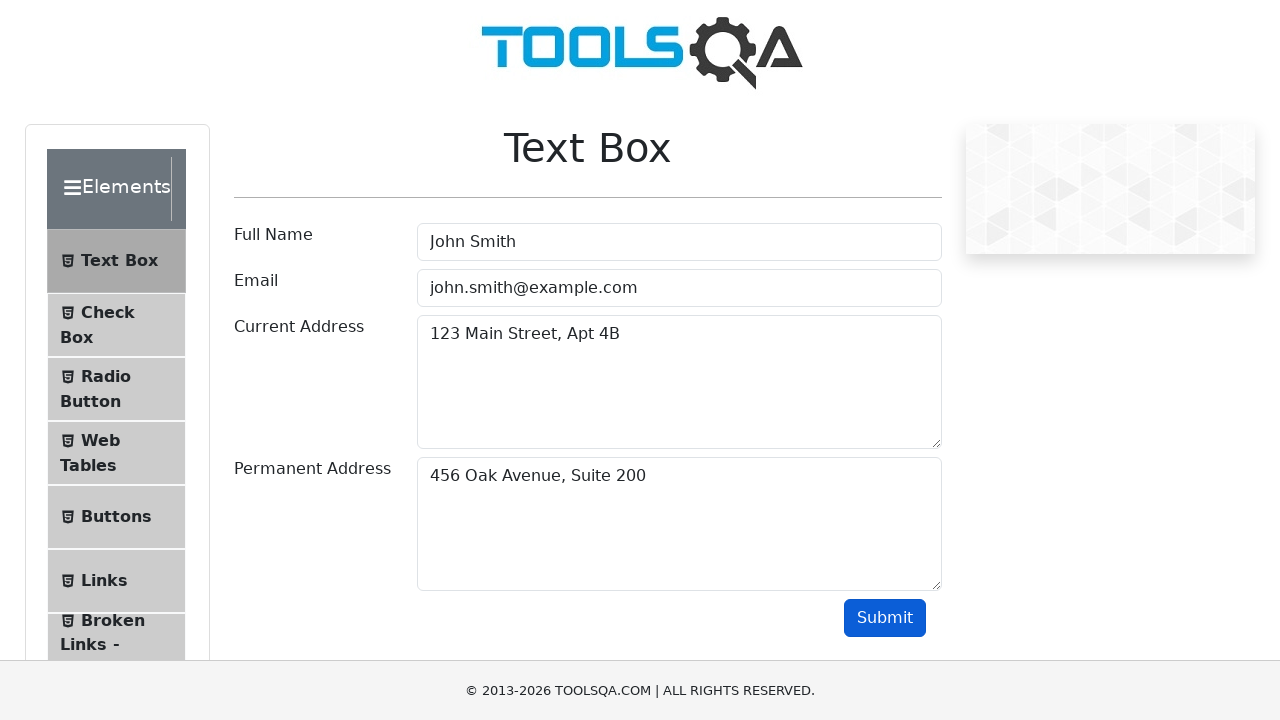